Tests drag and drop functionality by dragging an element and dropping it onto a target element within an iframe

Starting URL: https://jqueryui.com/droppable/

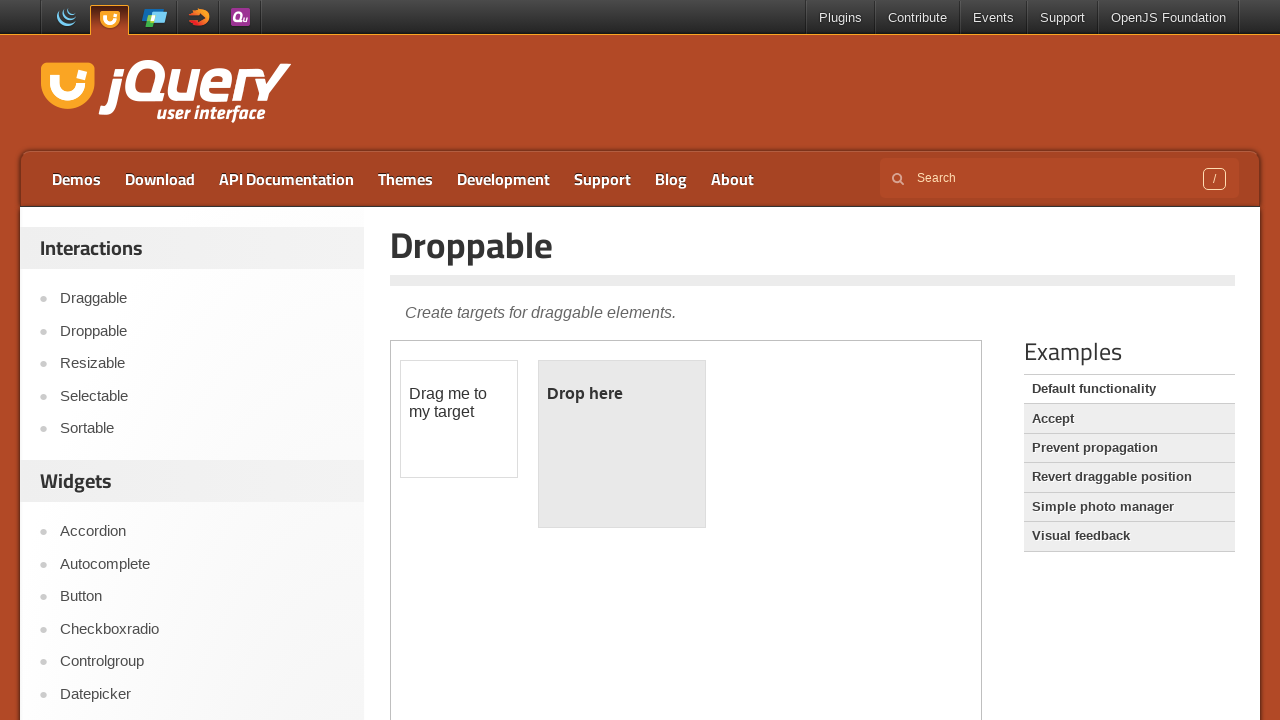

Located the iframe containing drag and drop demo
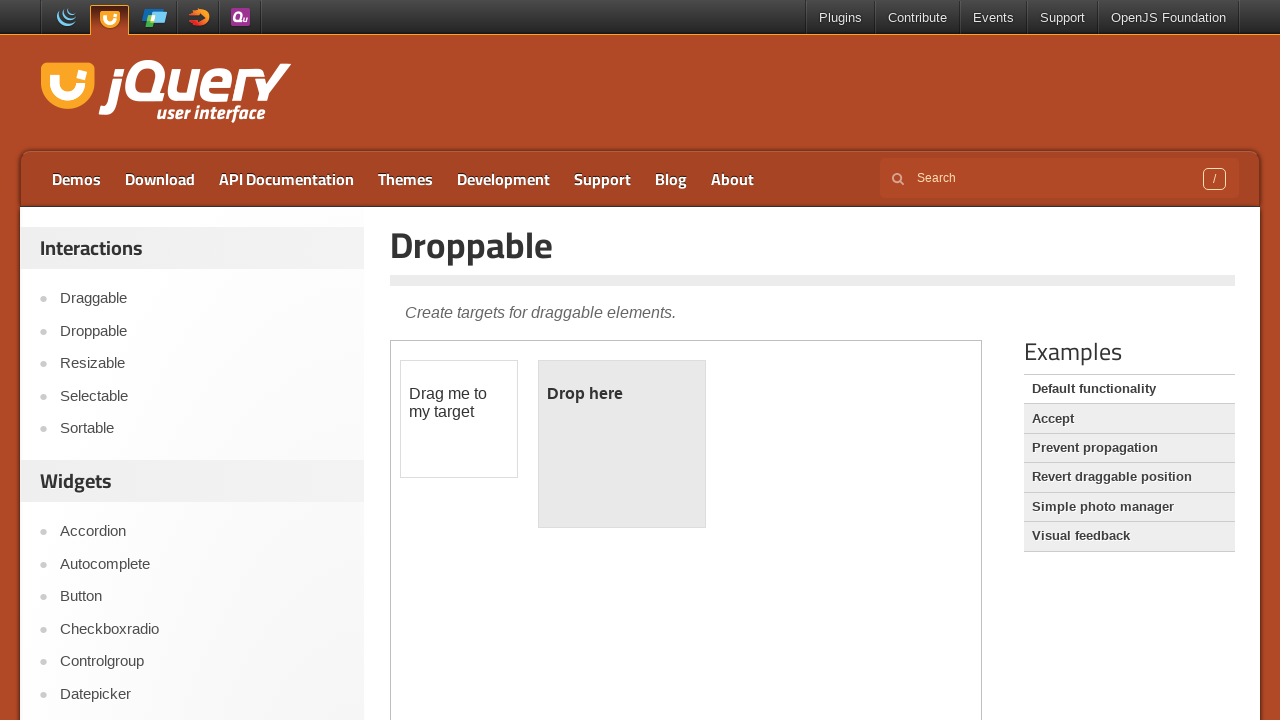

Located the draggable element
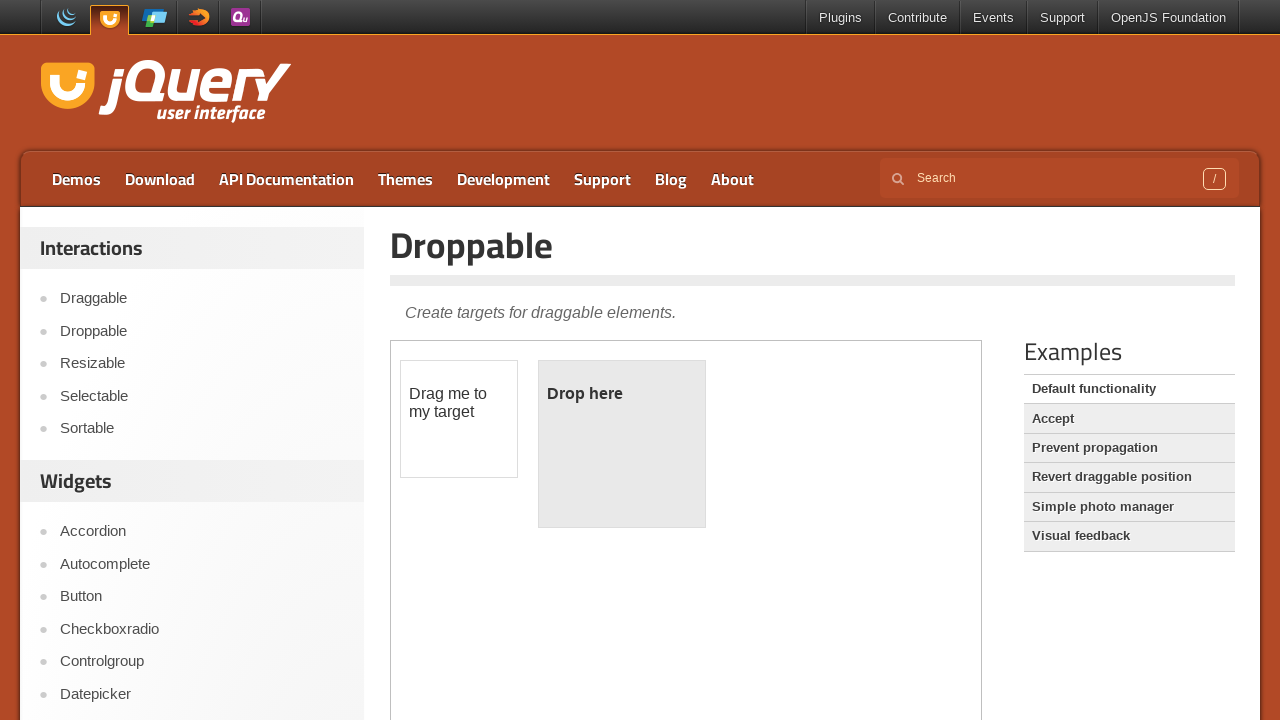

Located the droppable target element
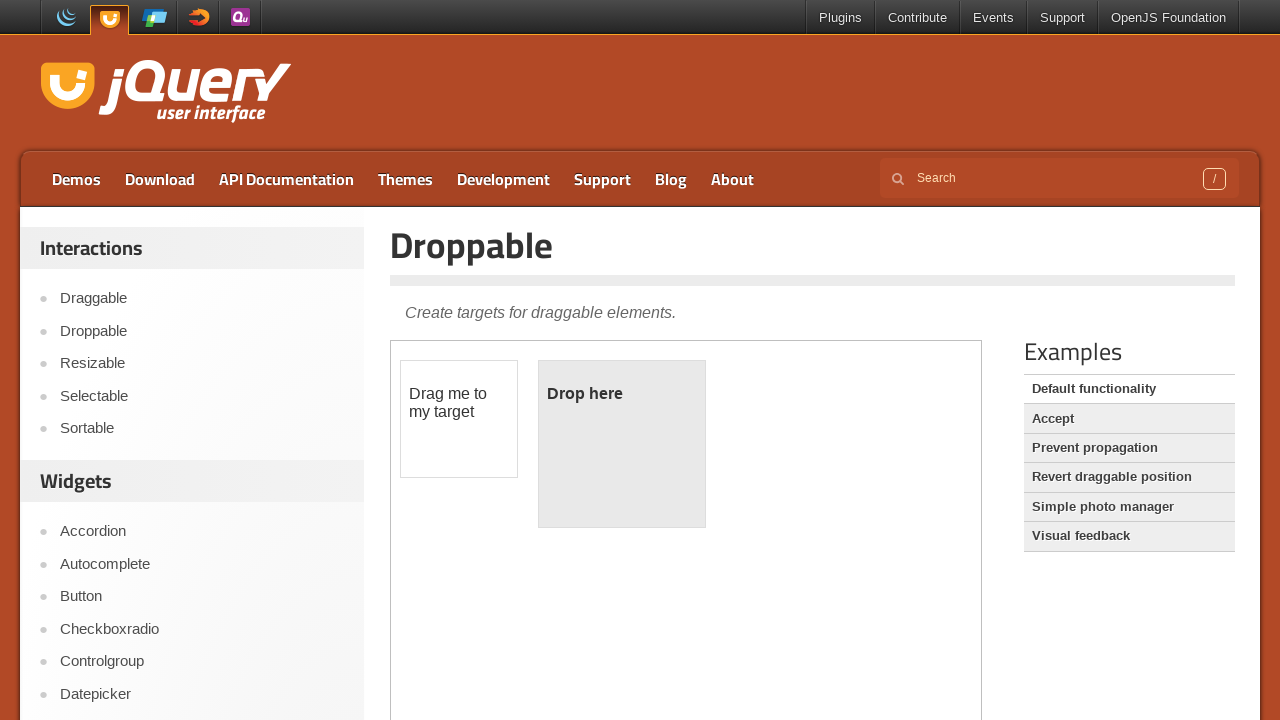

Dragged element to drop target at (622, 444)
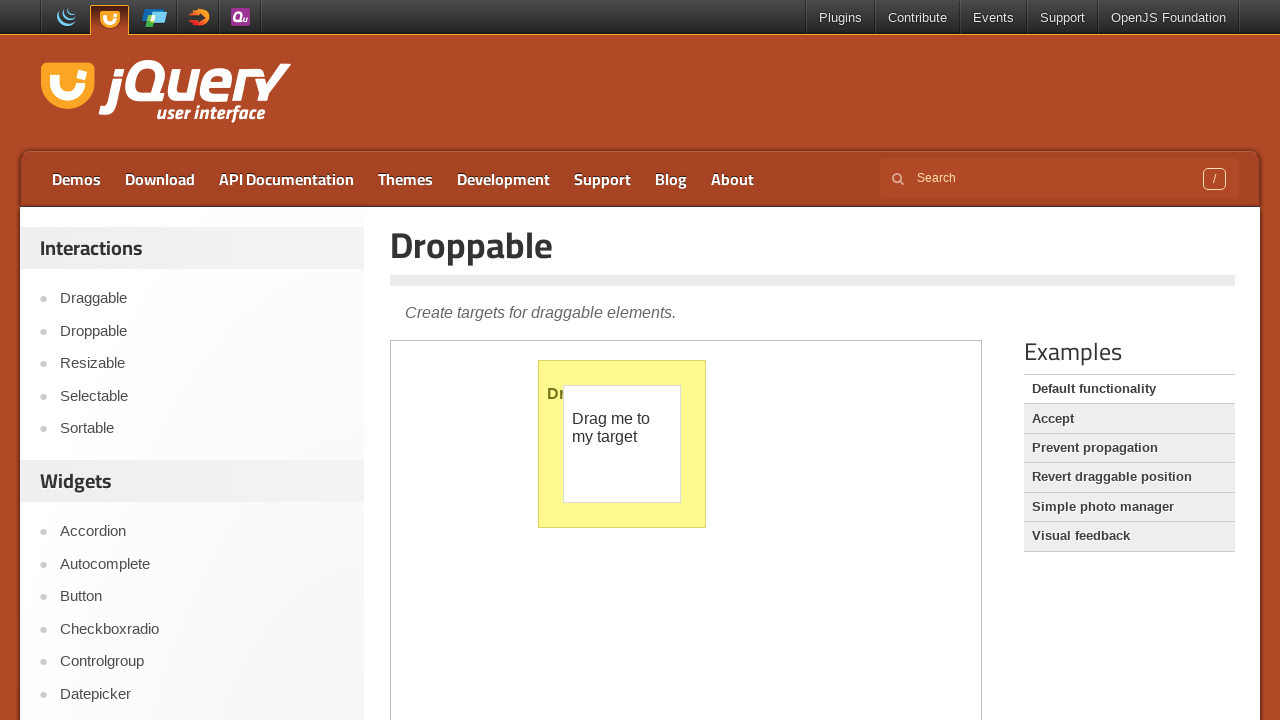

Reloaded page to reset the demo
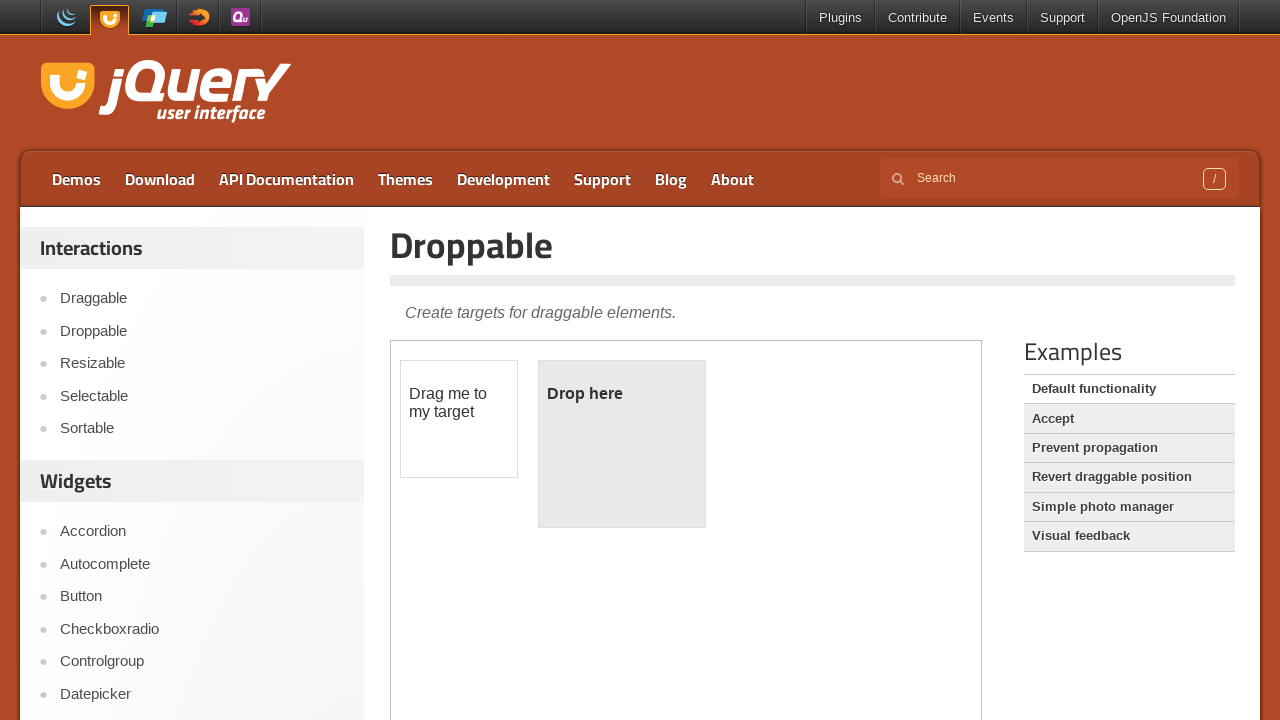

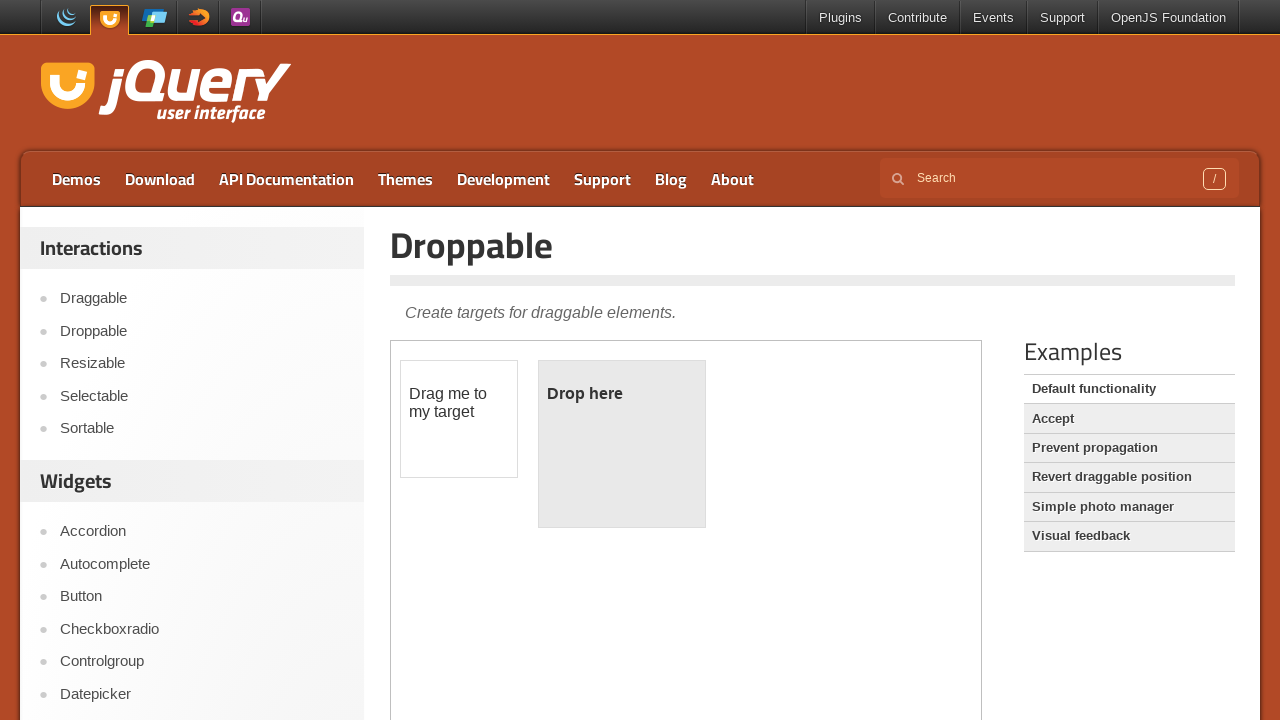